Tests hover functionality by hovering over a button to display a tooltip.

Starting URL: https://demoqa.com/tool-tips

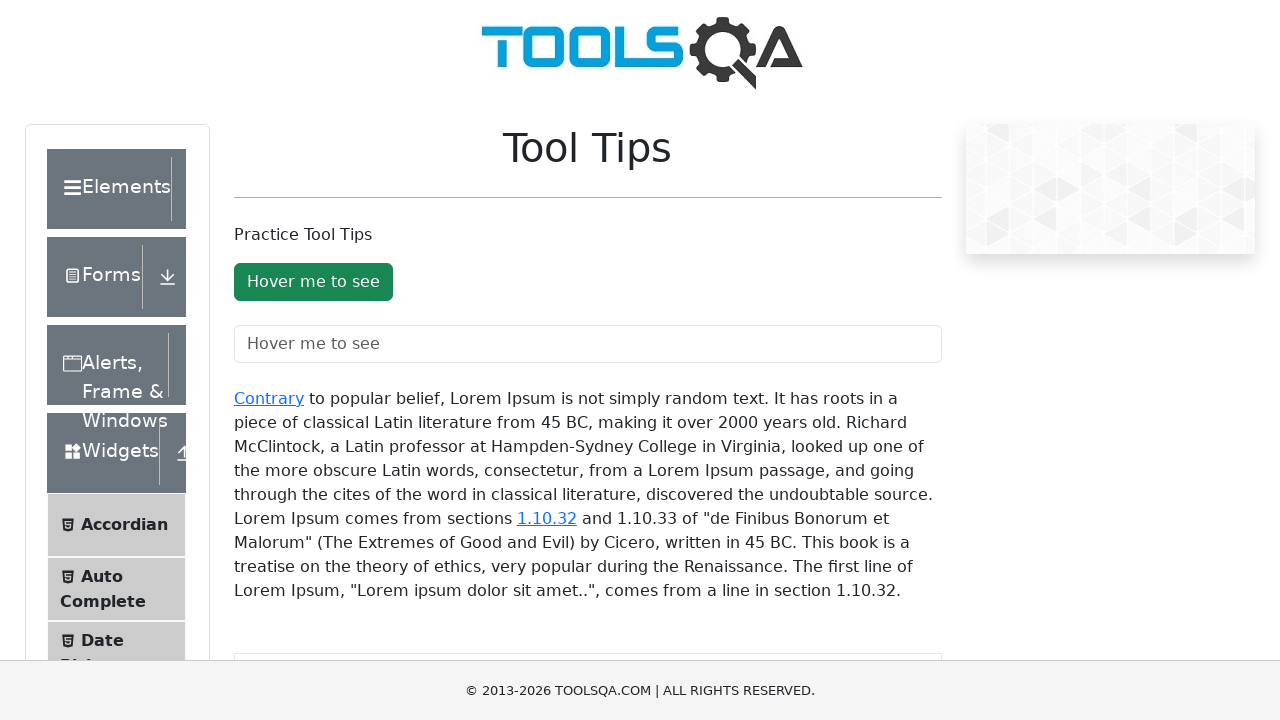

Hovered over the tooltip button at (313, 282) on #toolTipButton
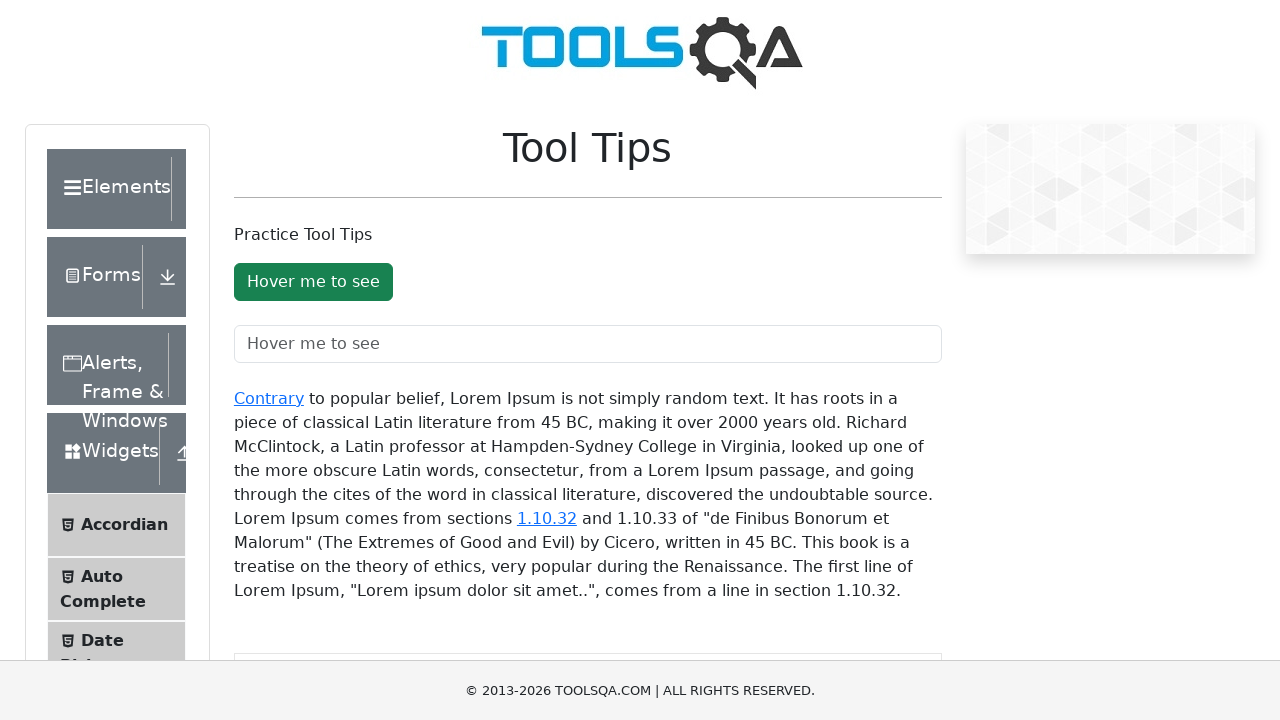

Tooltip appeared after hovering
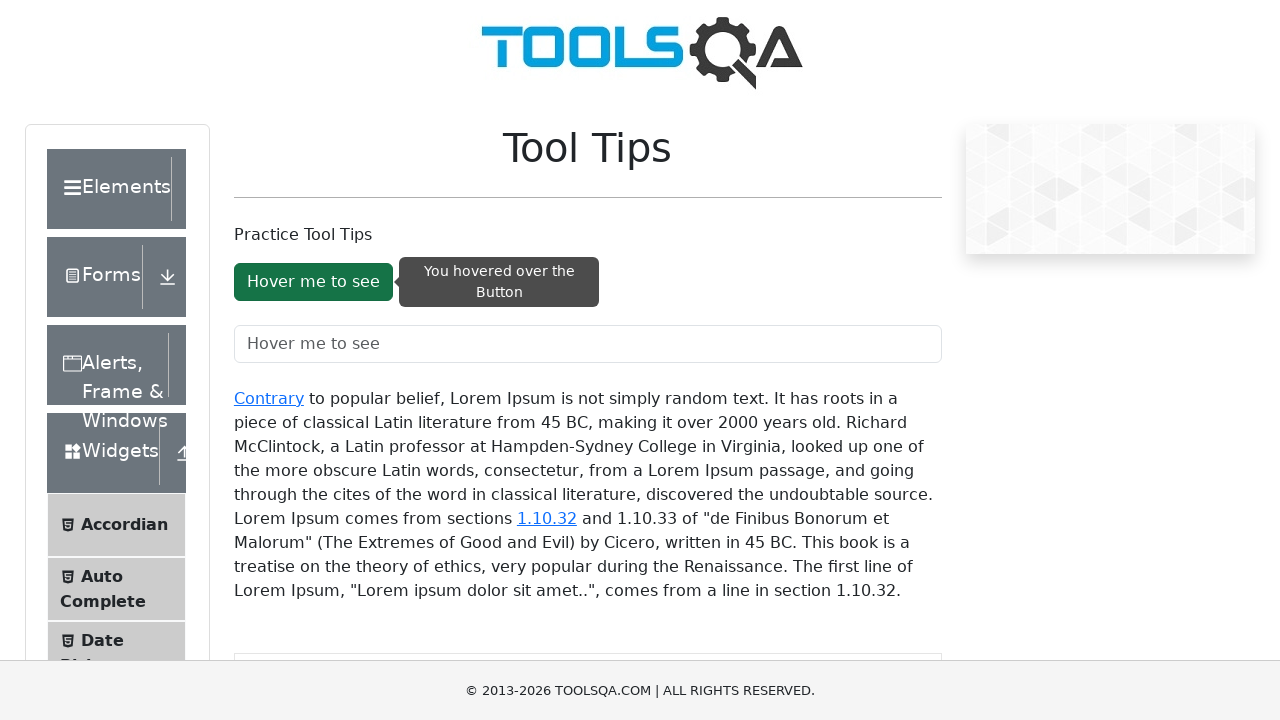

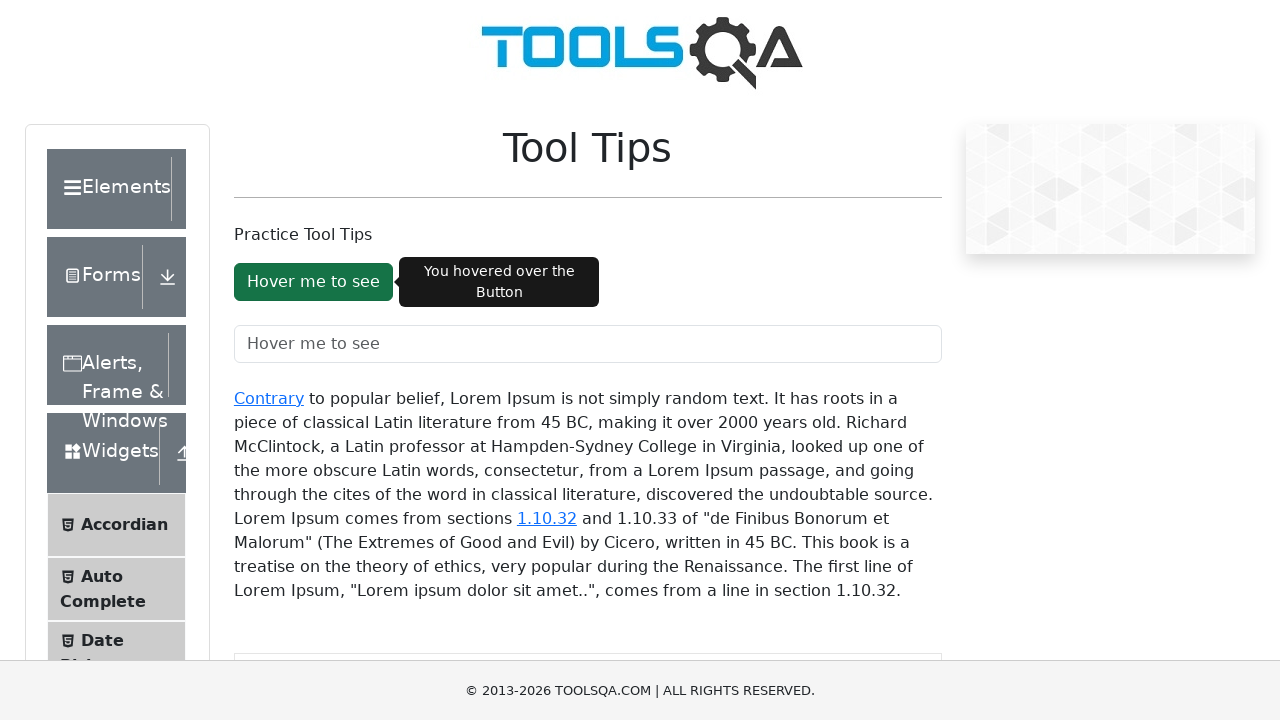